Tests a math quiz form by reading two numbers from the page, calculating their sum, selecting the answer from a dropdown, and submitting the form.

Starting URL: http://suninjuly.github.io/selects1.html

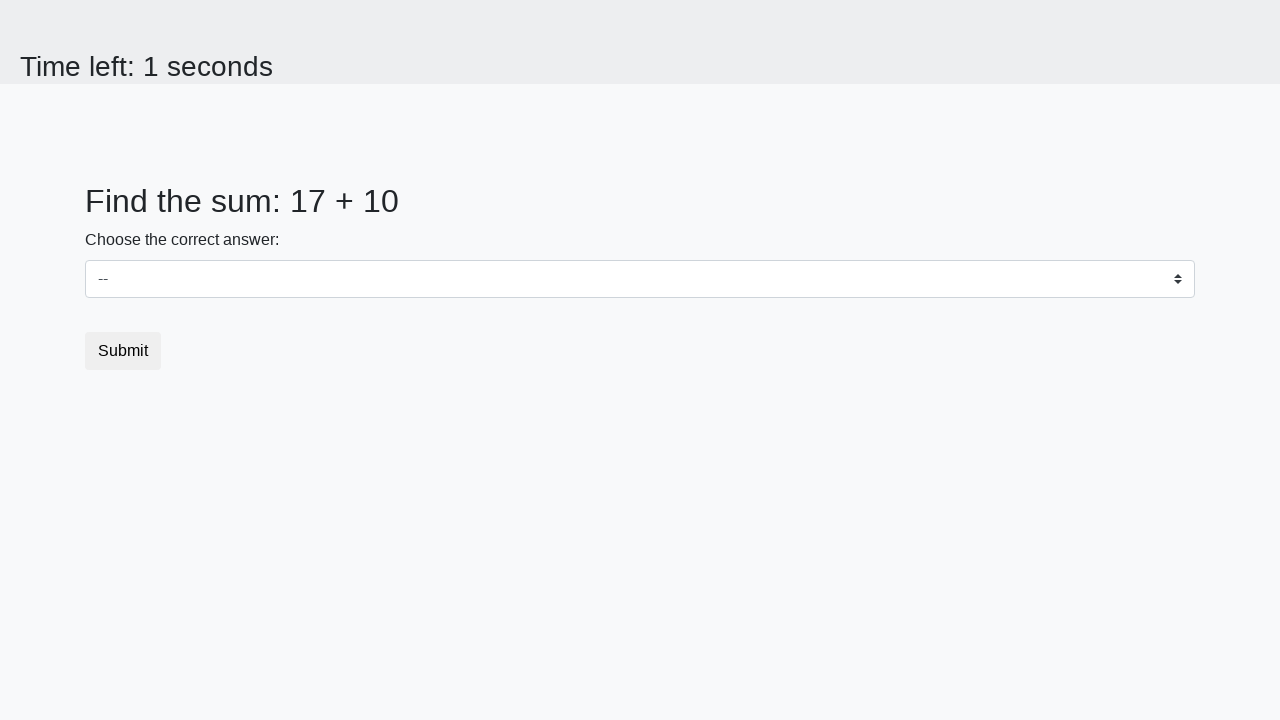

Read first number from #num1 element
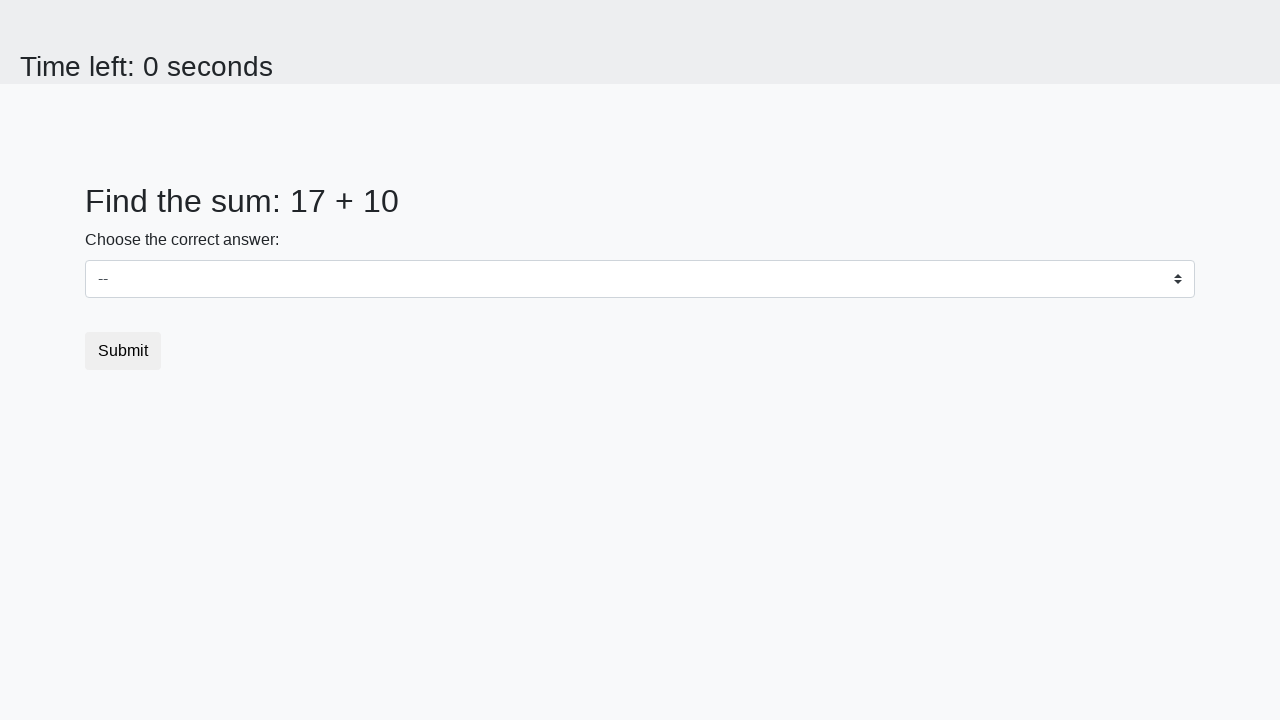

Read second number from #num2 element
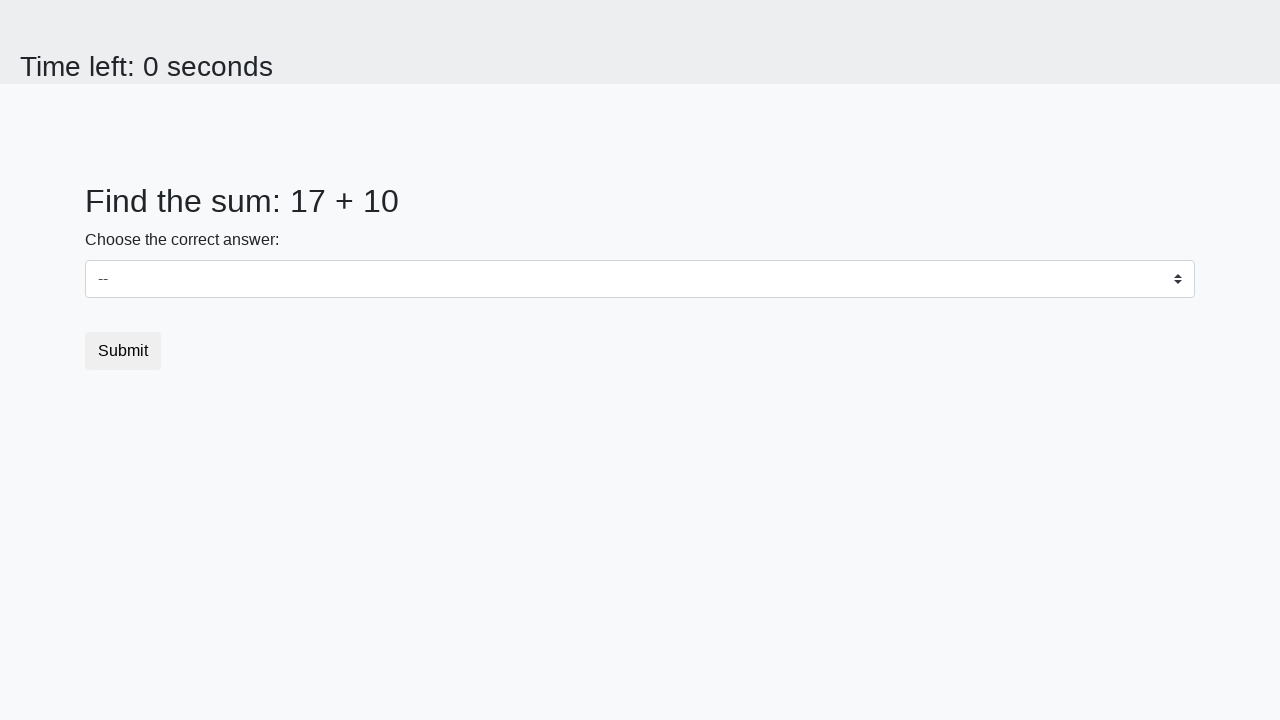

Calculated sum of 17 + 10 = 27
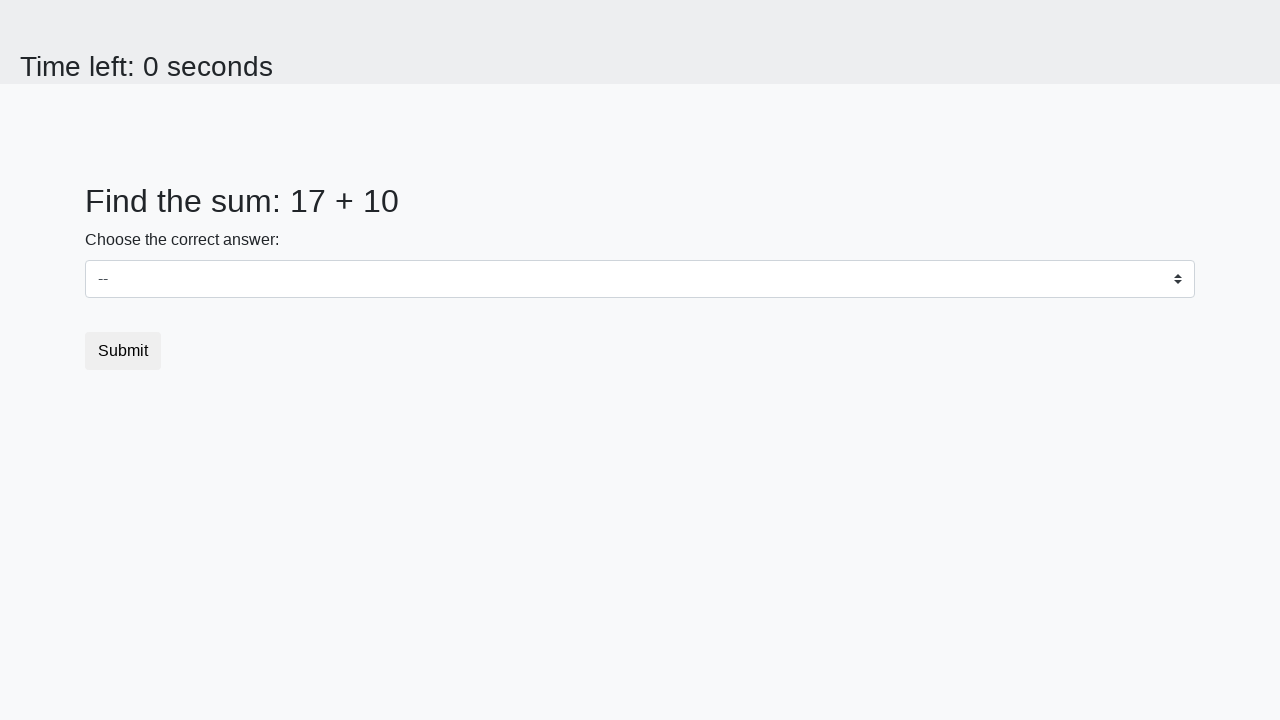

Selected answer '27' from dropdown on select
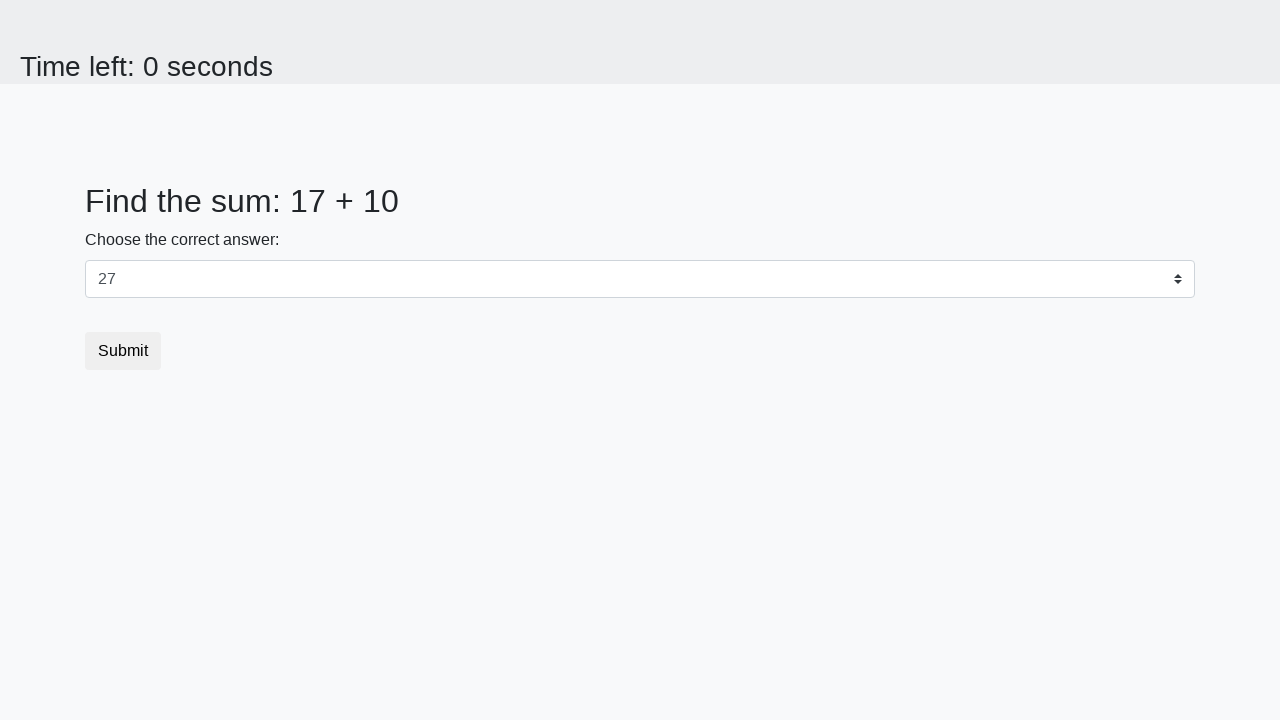

Clicked submit button to submit the form at (123, 351) on body > div > form > button
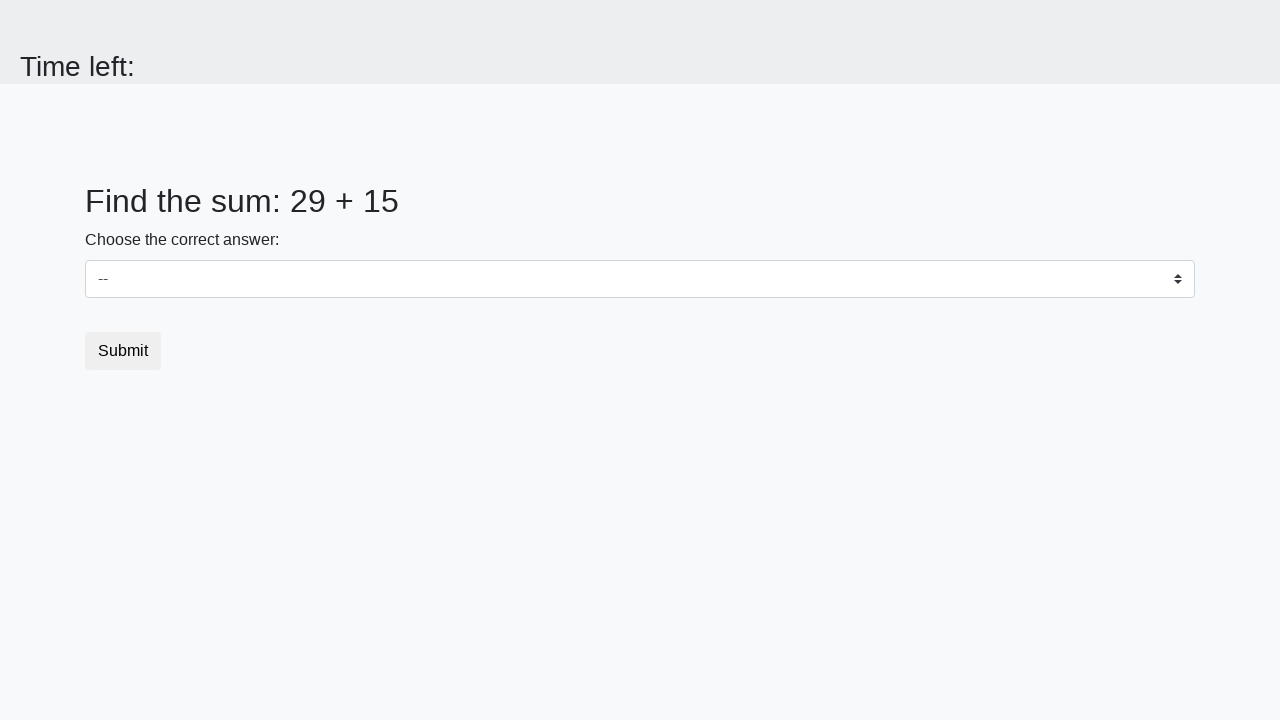

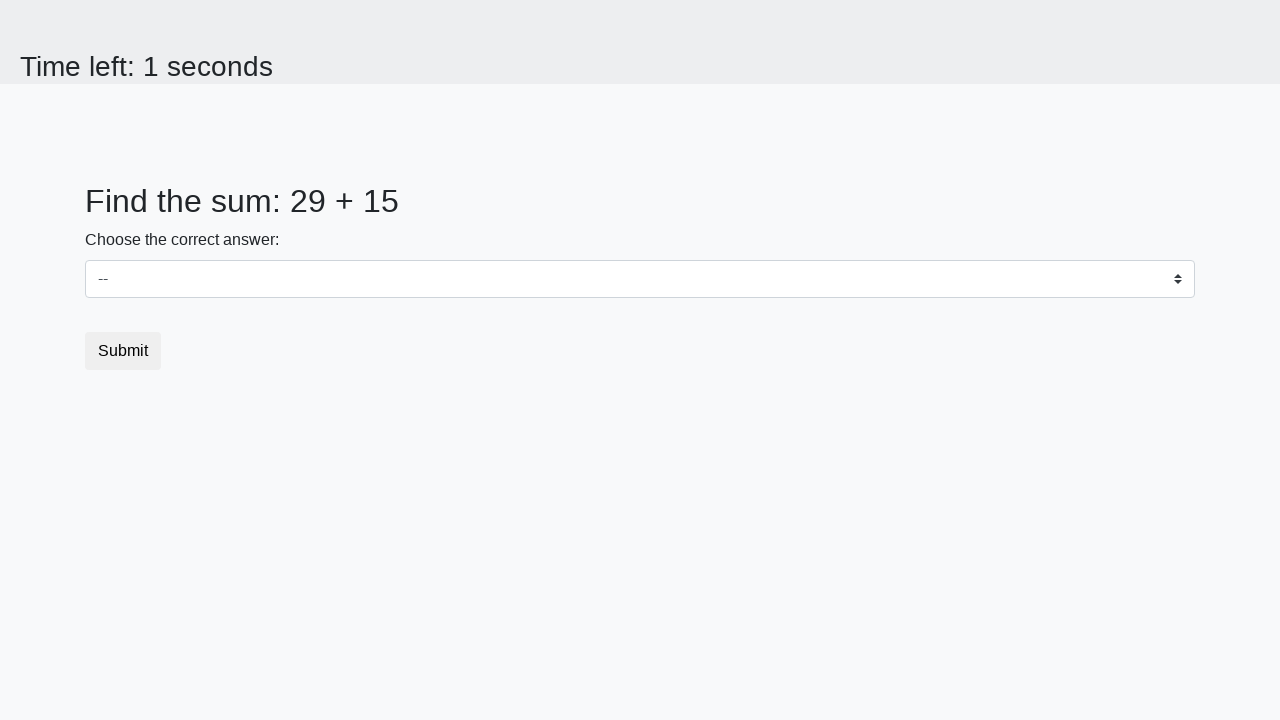